Tests JavaScript Confirm dialog by clicking the confirm button, dismissing (canceling) the alert, and verifying the result text shows "You clicked: Cancel"

Starting URL: https://the-internet.herokuapp.com/javascript_alerts

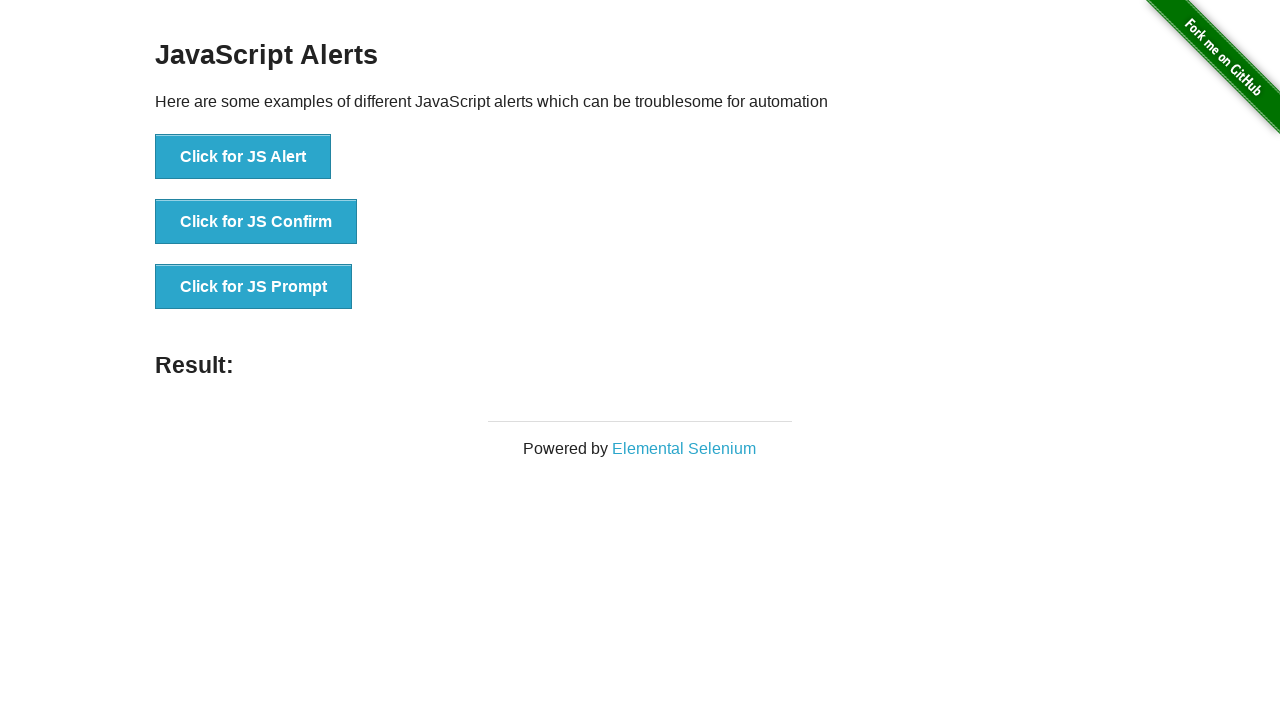

Set up dialog handler to dismiss the confirm dialog
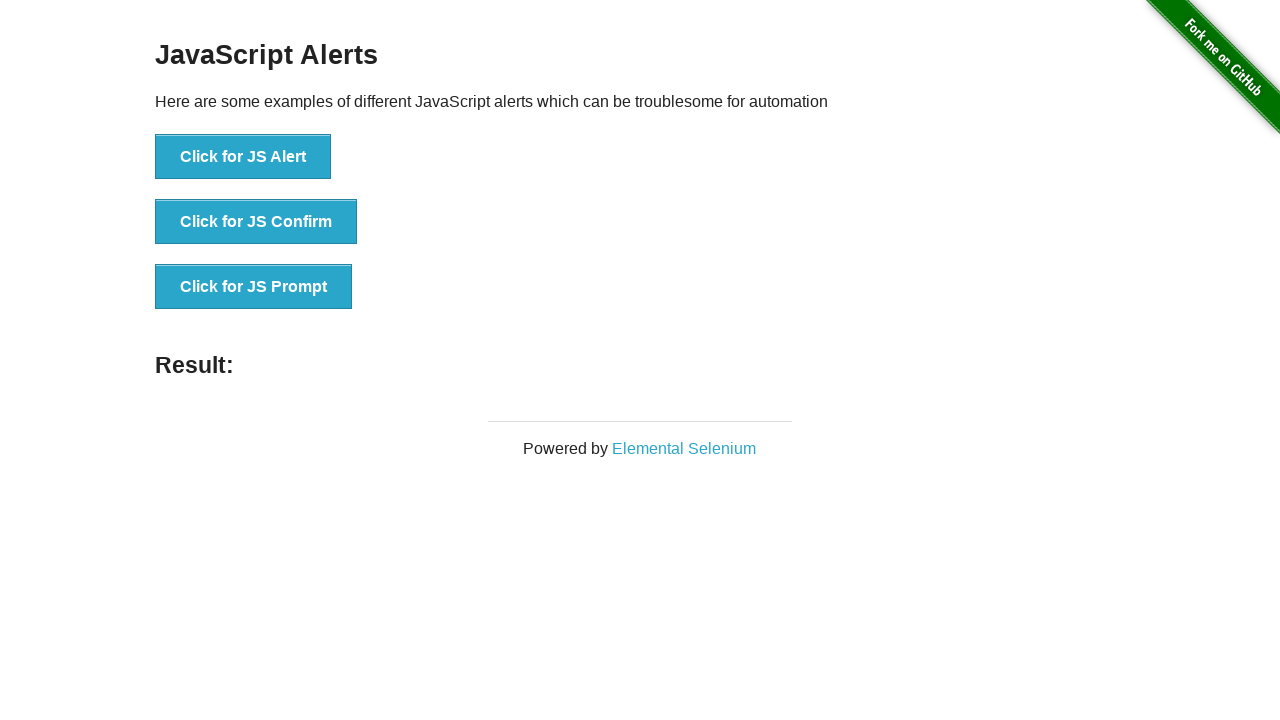

Clicked the JS Confirm button at (256, 222) on xpath=//*[text()='Click for JS Confirm']
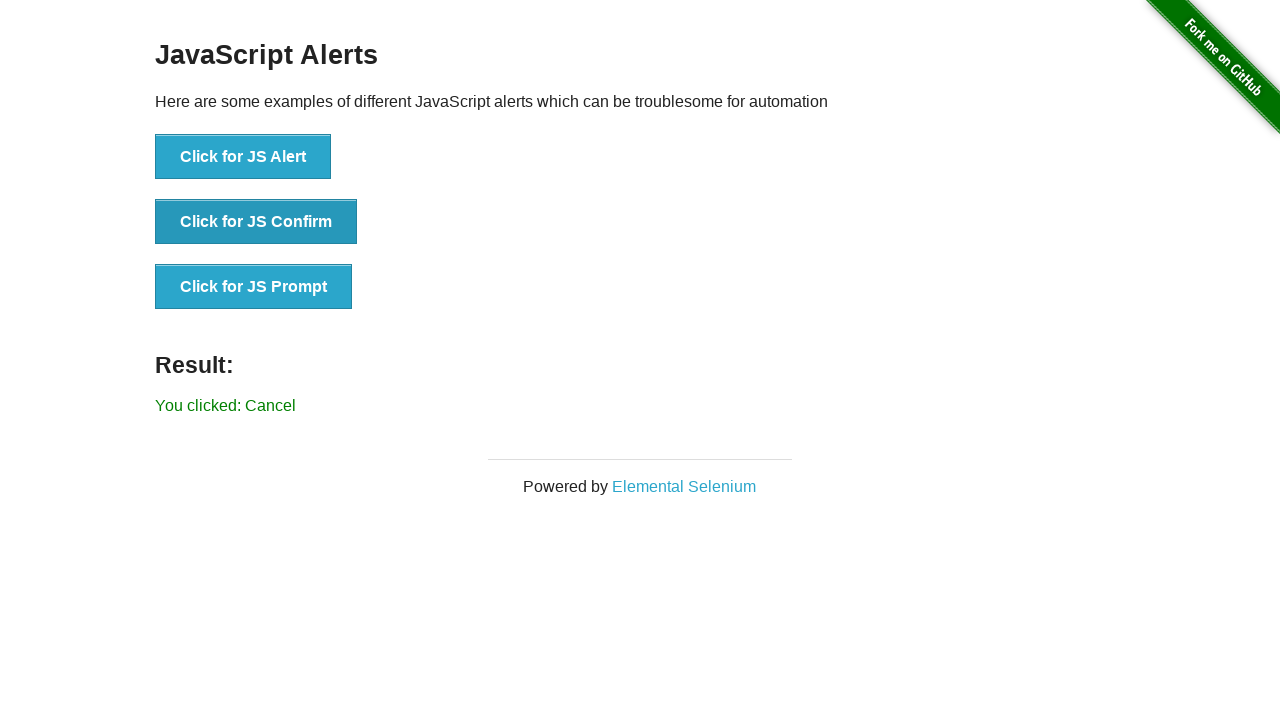

Result element loaded after dismissing confirm dialog
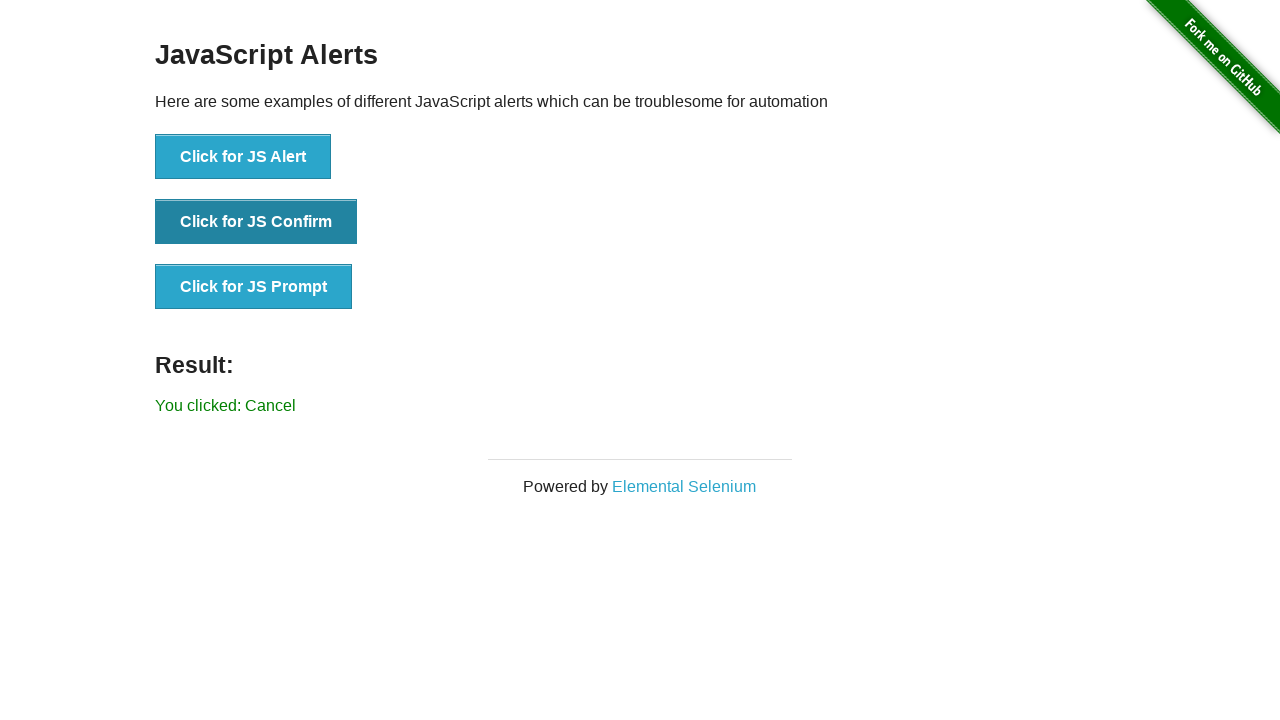

Retrieved result text content
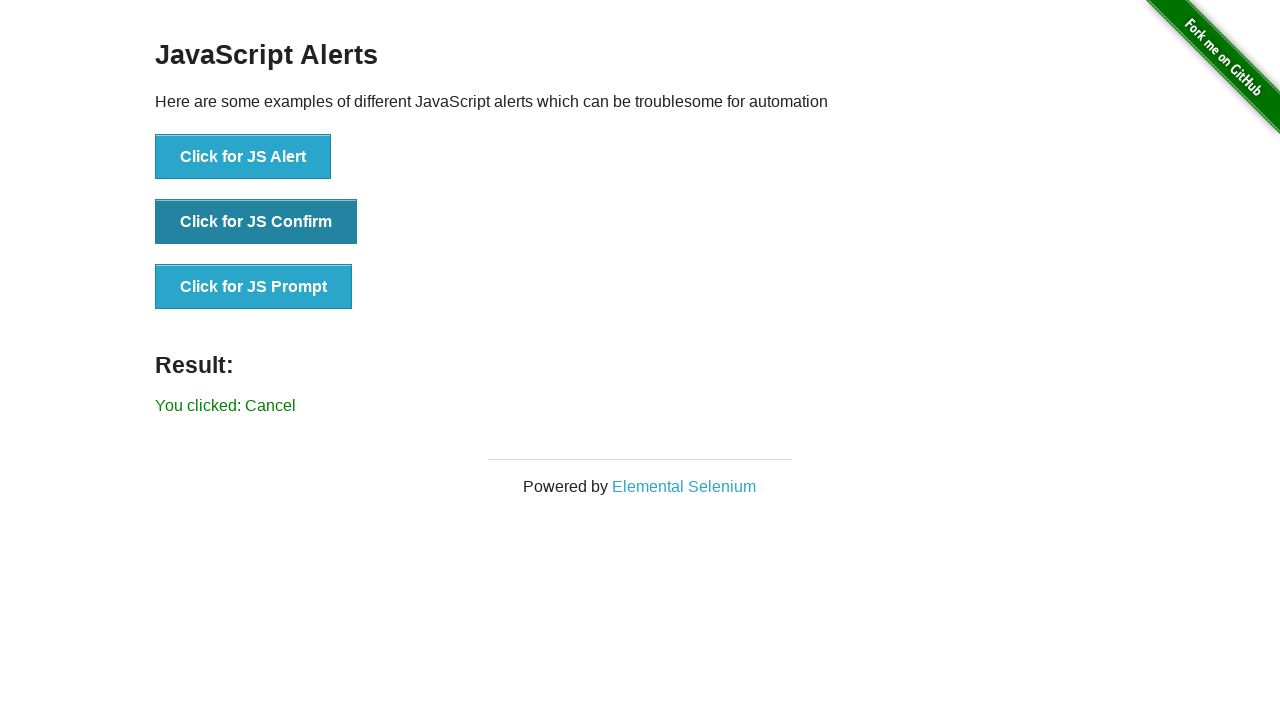

Verified result text shows 'You clicked: Cancel'
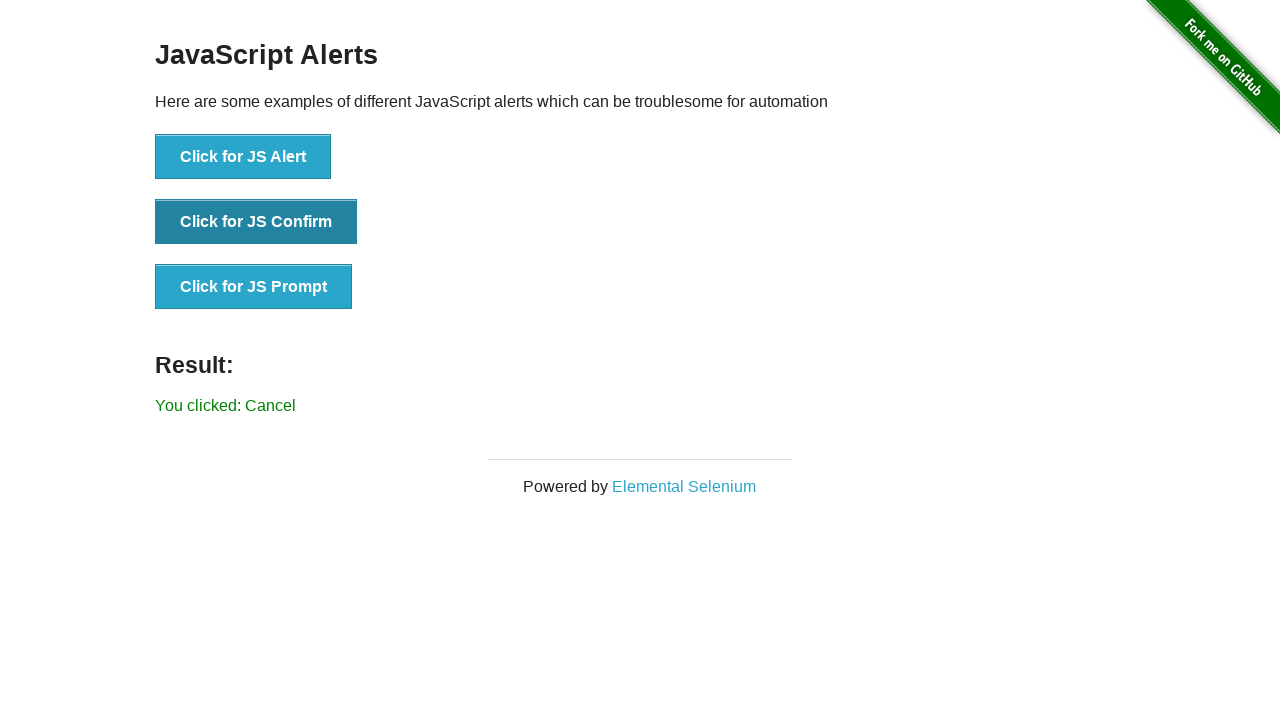

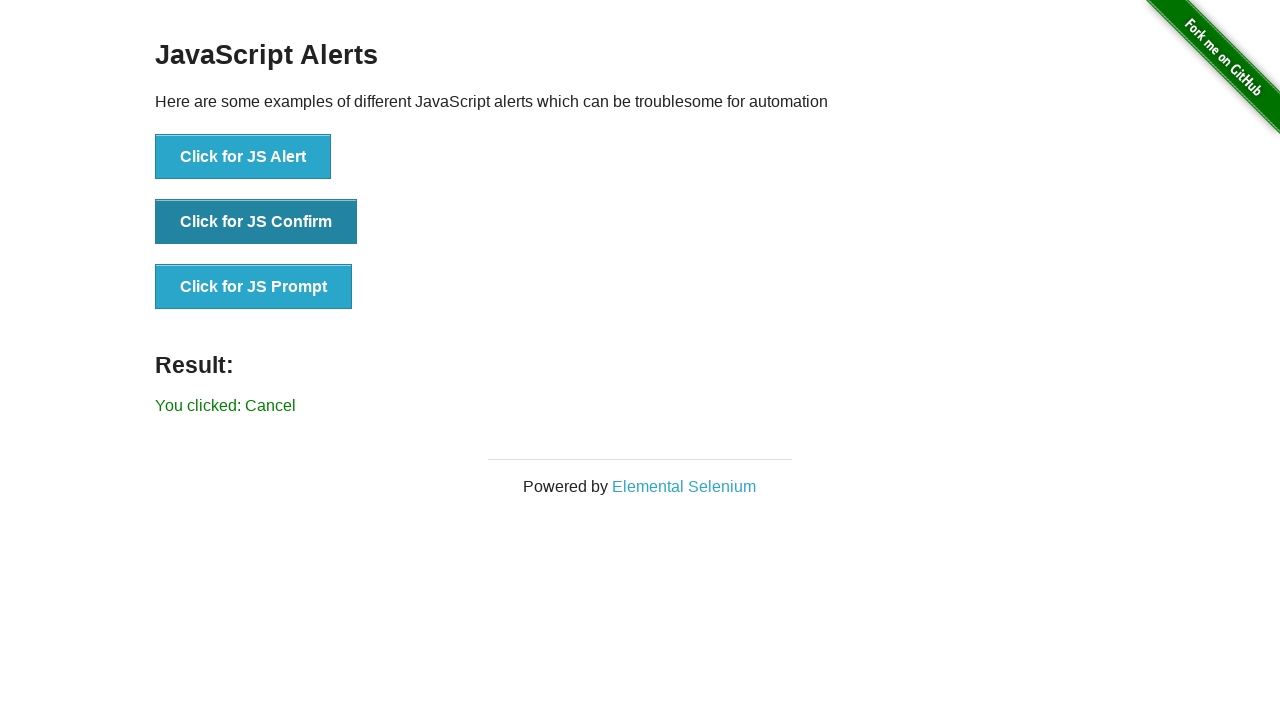